Tests AJAX functionality by clicking a button that triggers an asynchronous request and waiting for the success message to appear

Starting URL: http://uitestingplayground.com/ajax

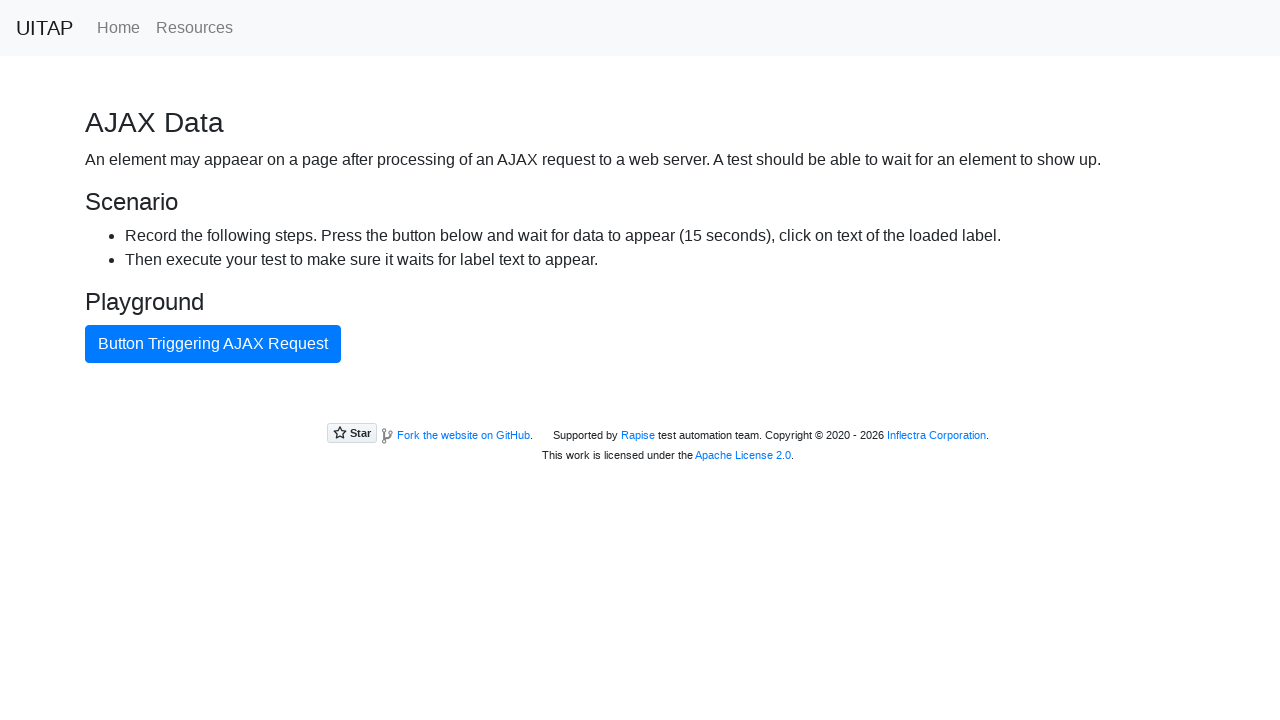

Clicked the blue AJAX button at (213, 344) on #ajaxButton
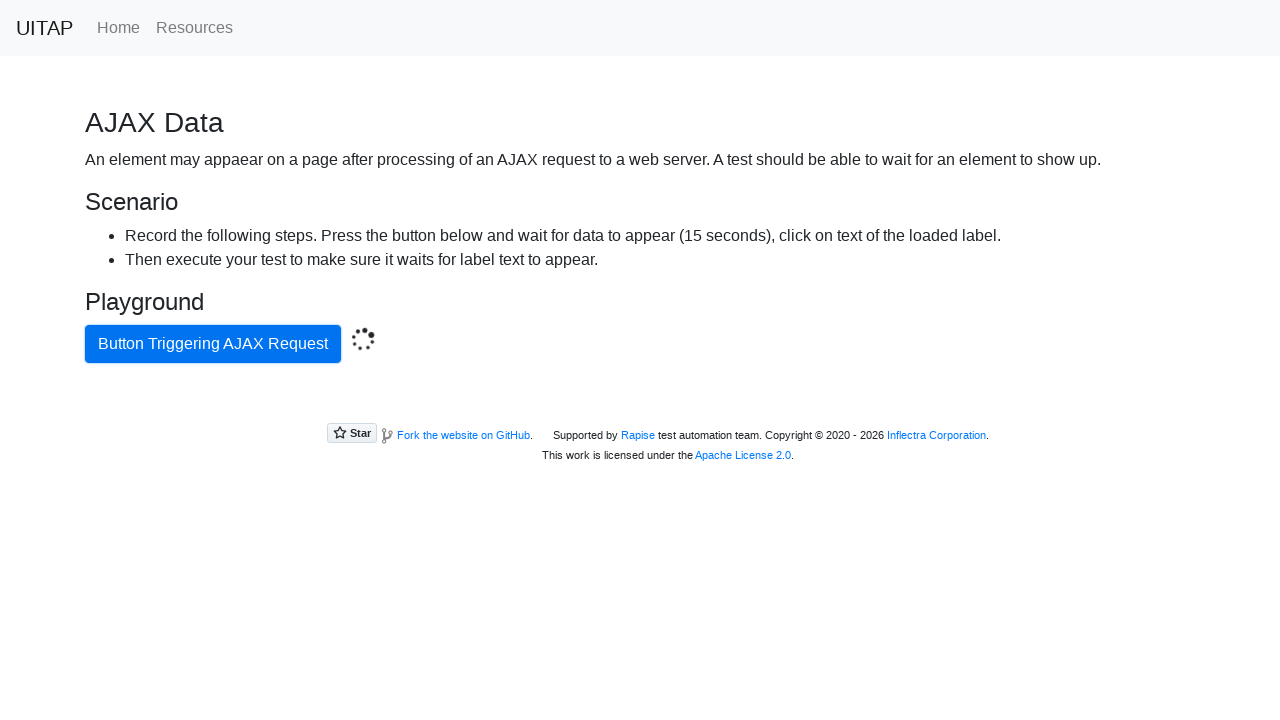

Waited for and confirmed success message appeared after AJAX request
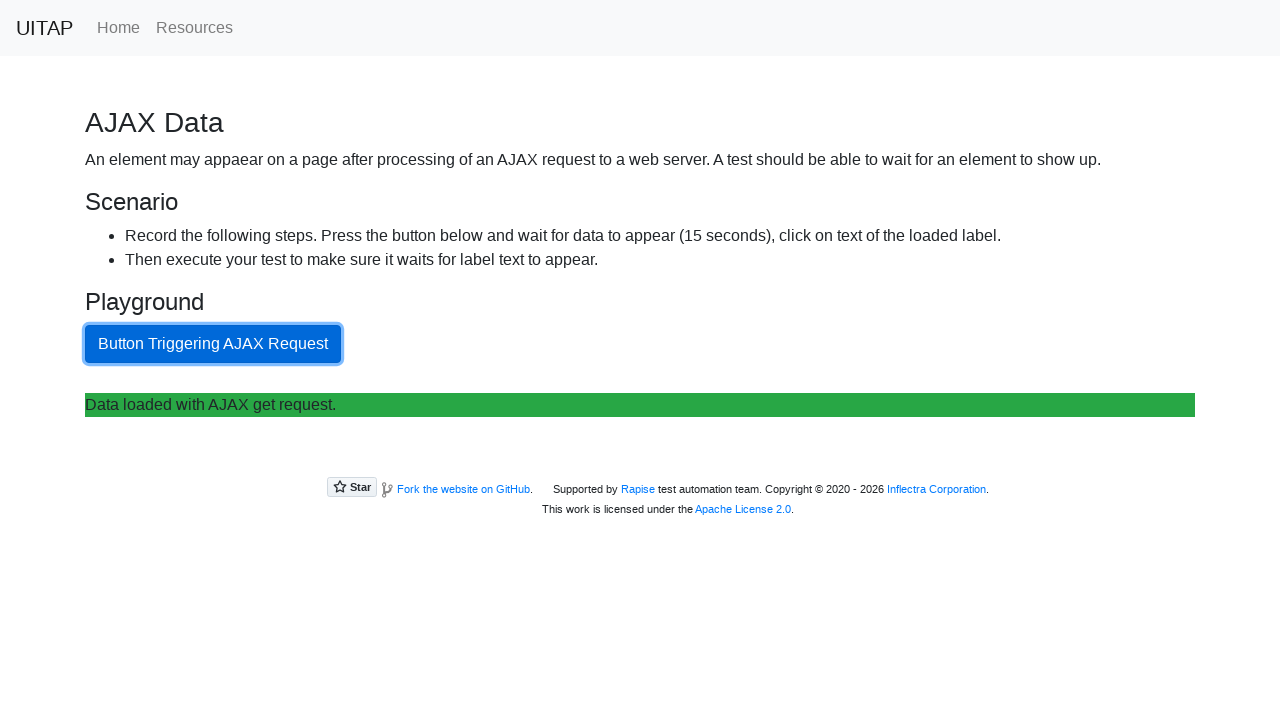

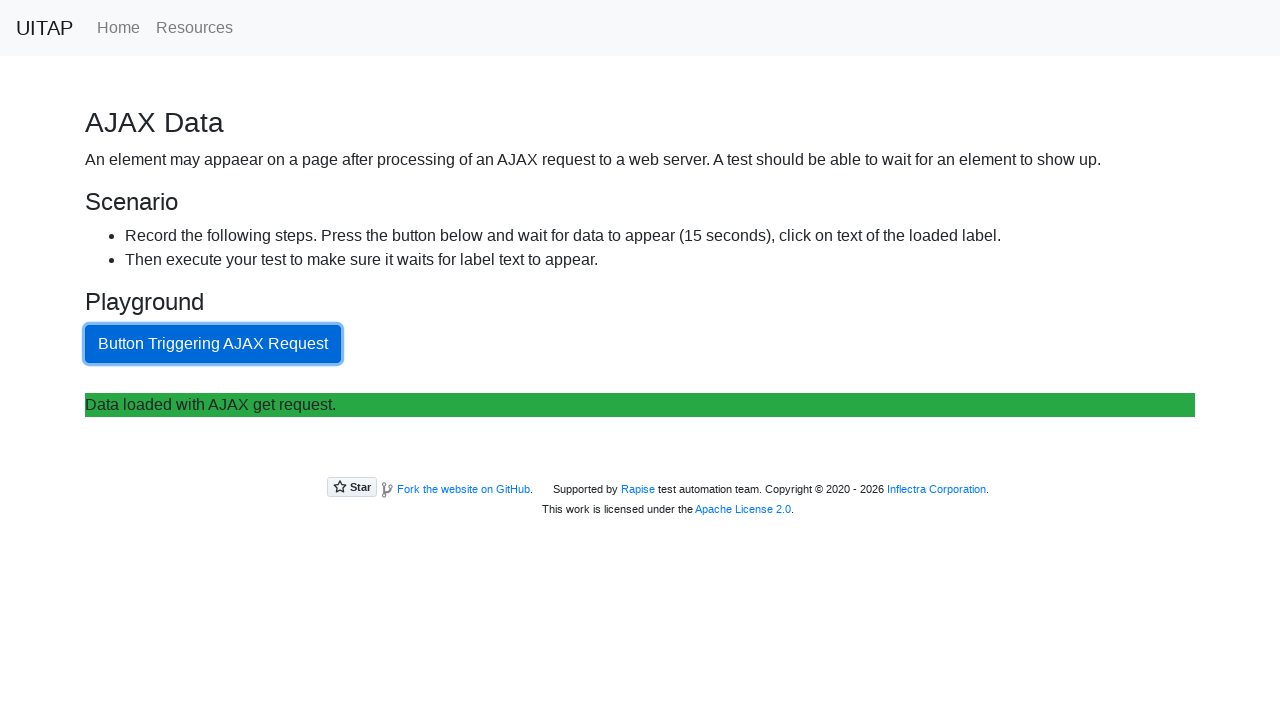